Tests that dragging the small circle on top of the big circle shows "Now drop..." text

Starting URL: https://loopcamp.vercel.app/drag-and-drop-circles.html

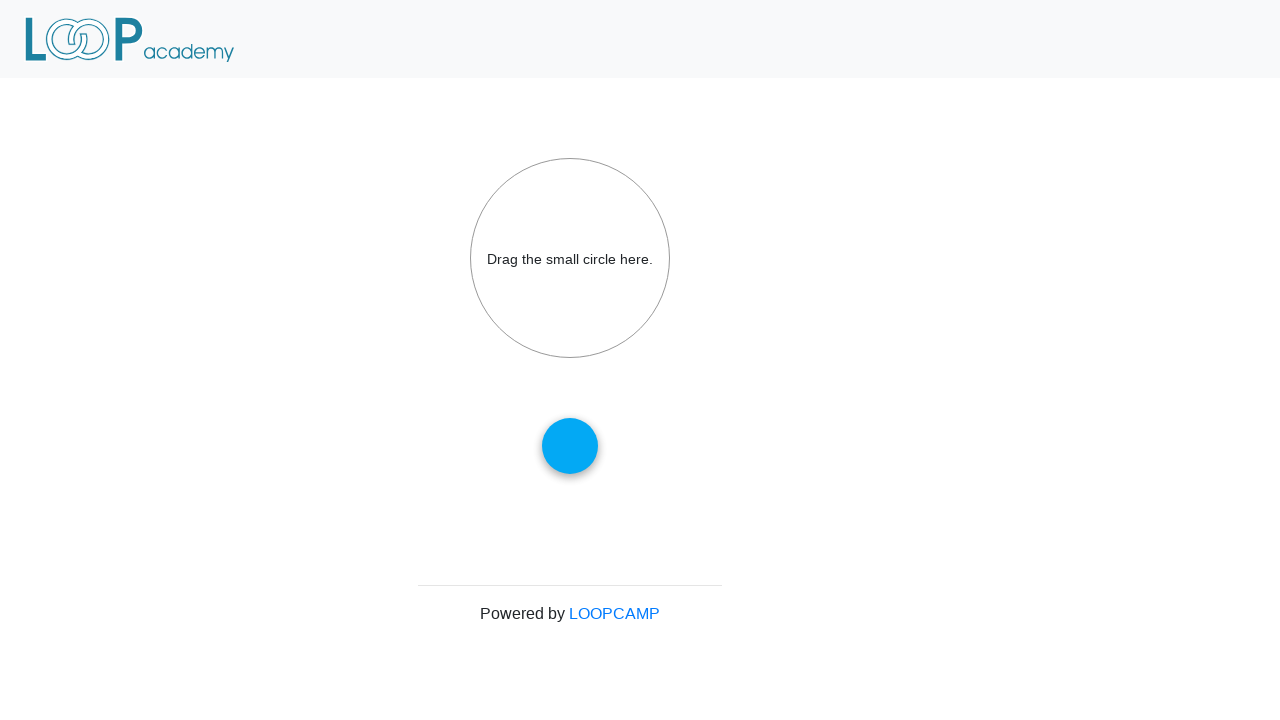

Located small circle element with ID 'draggable'
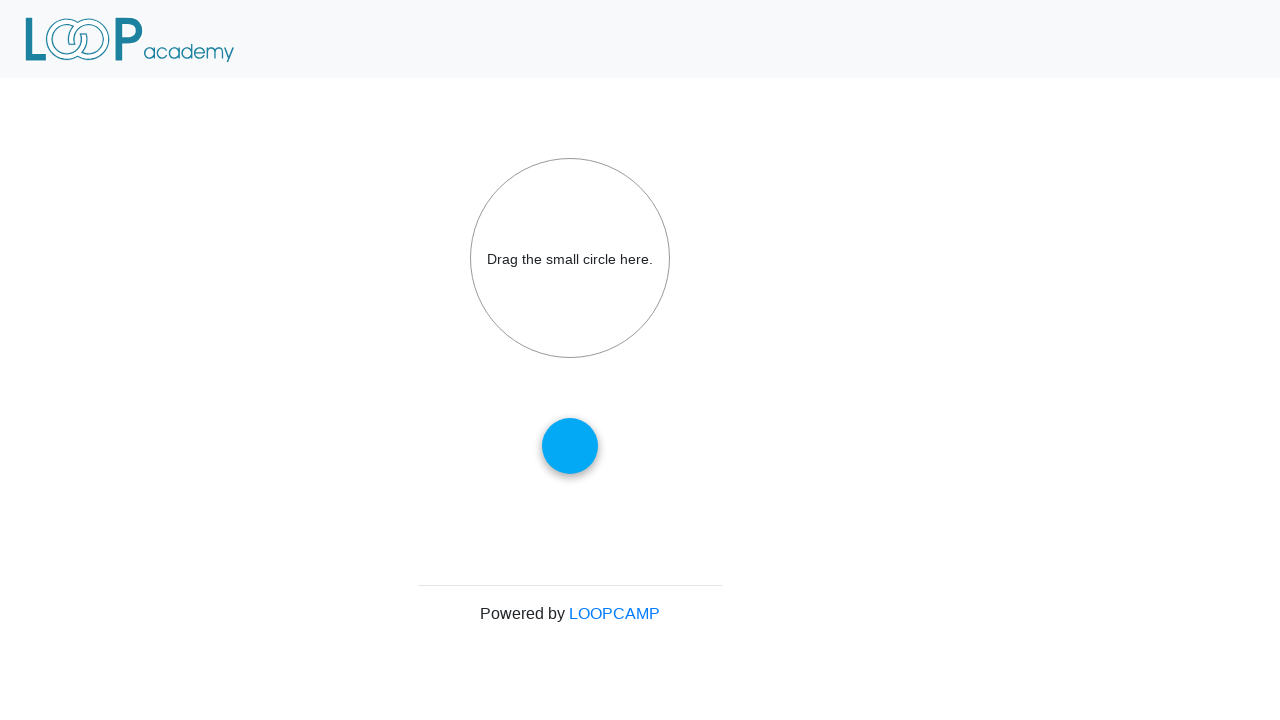

Located big circle element with ID 'droptarget'
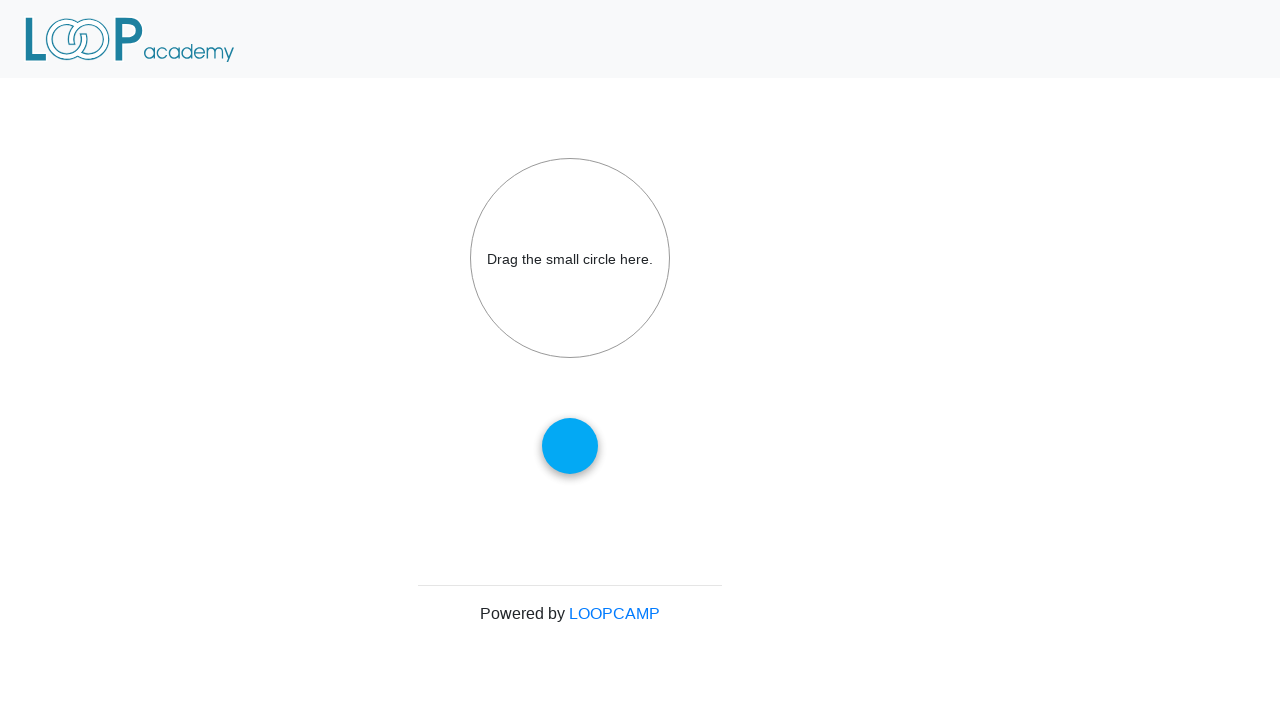

Retrieved bounding box coordinates of small circle
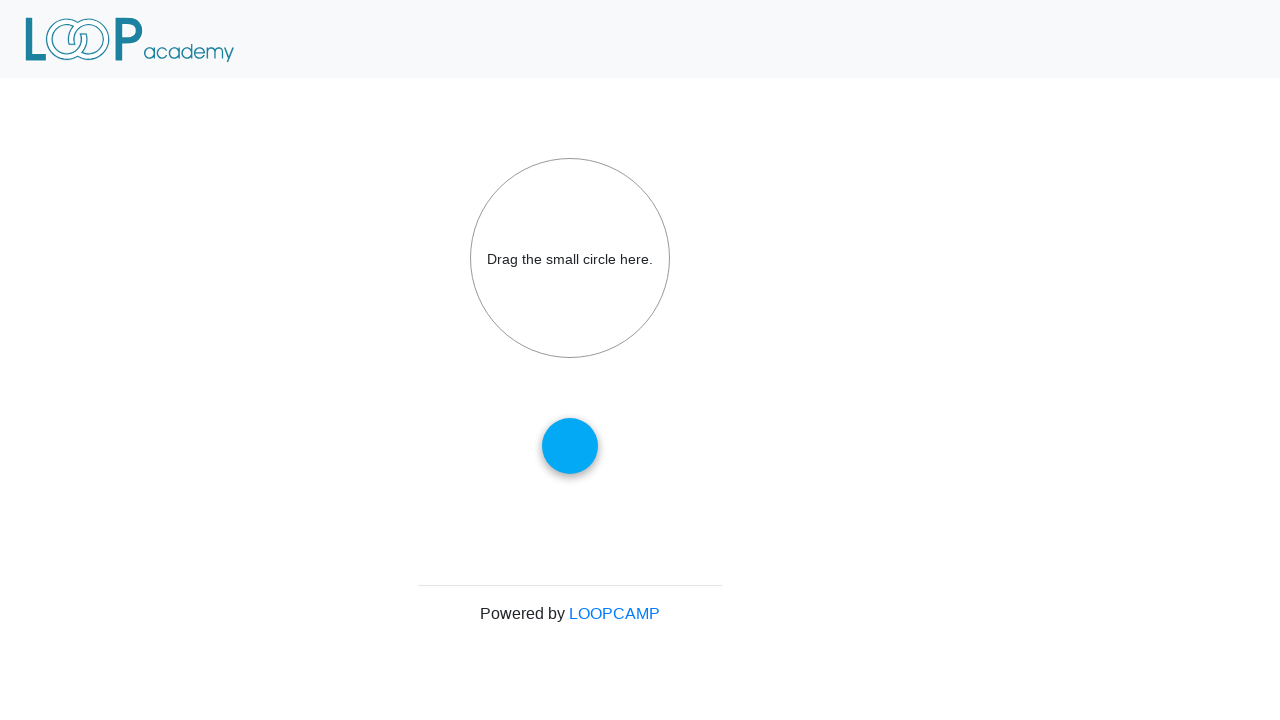

Moved mouse to center of small circle at (570, 446)
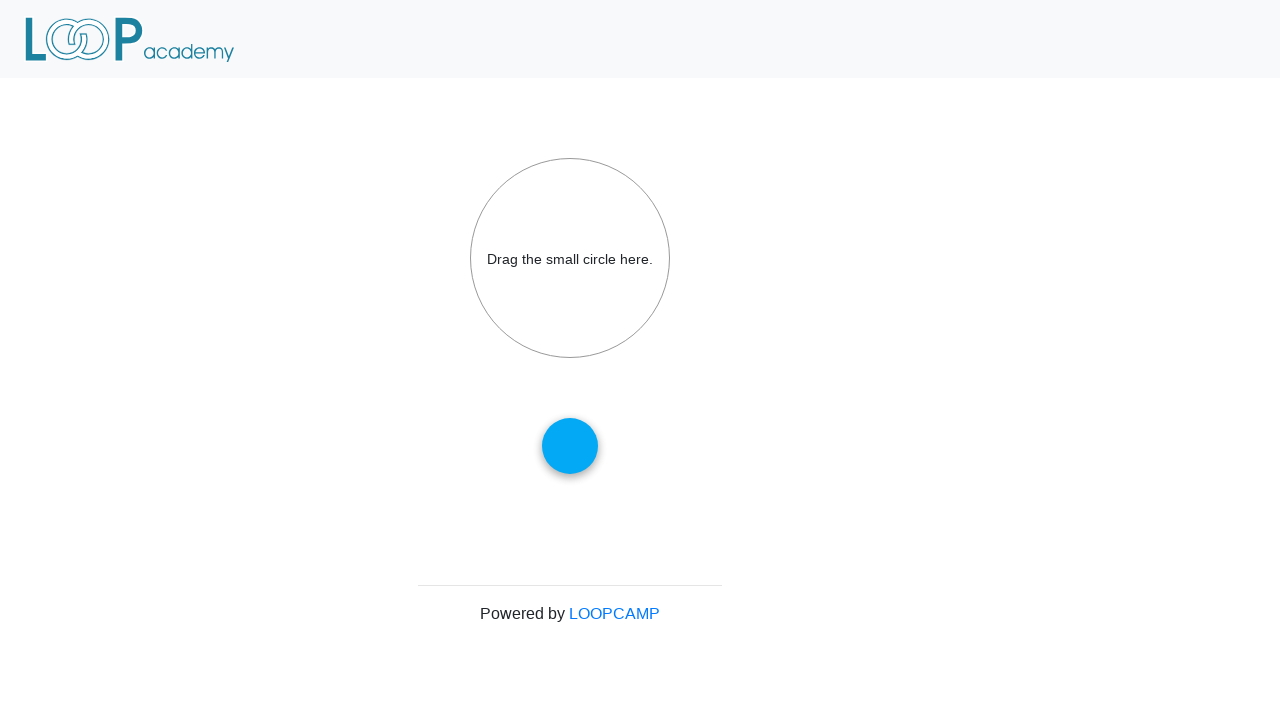

Pressed mouse button down to start dragging at (570, 446)
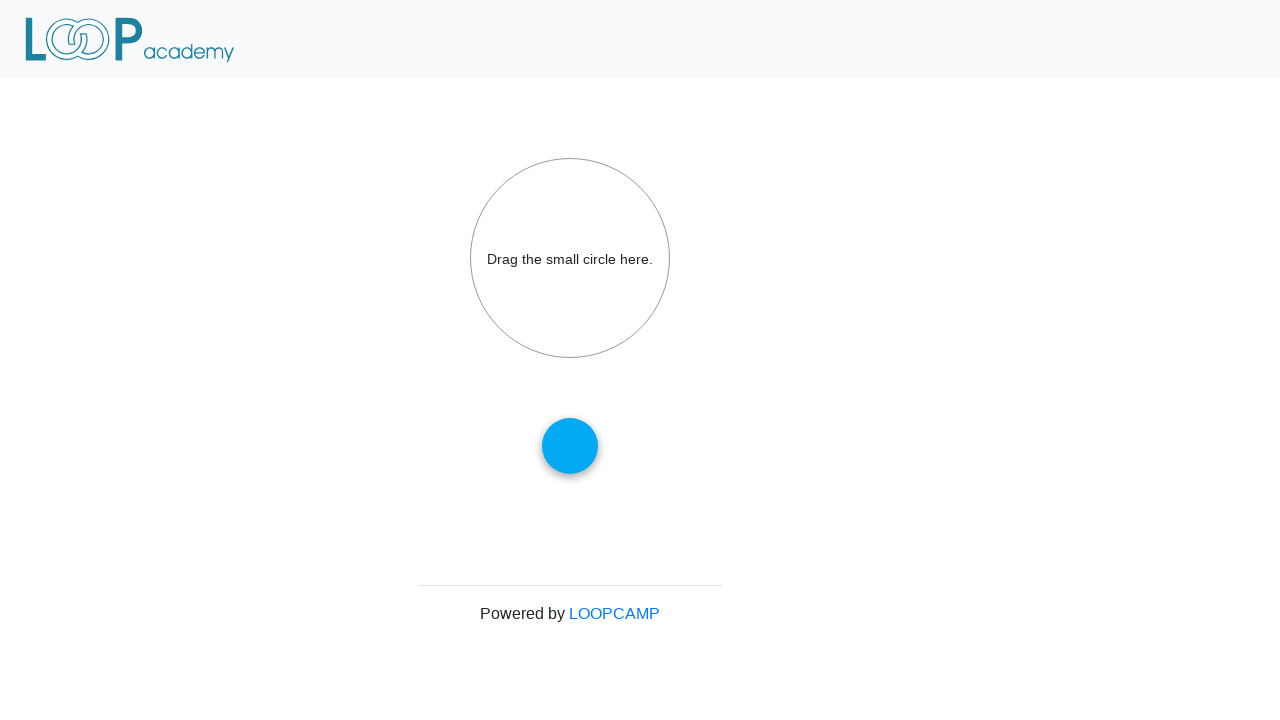

Dragged small circle upward toward big circle at (542, 218)
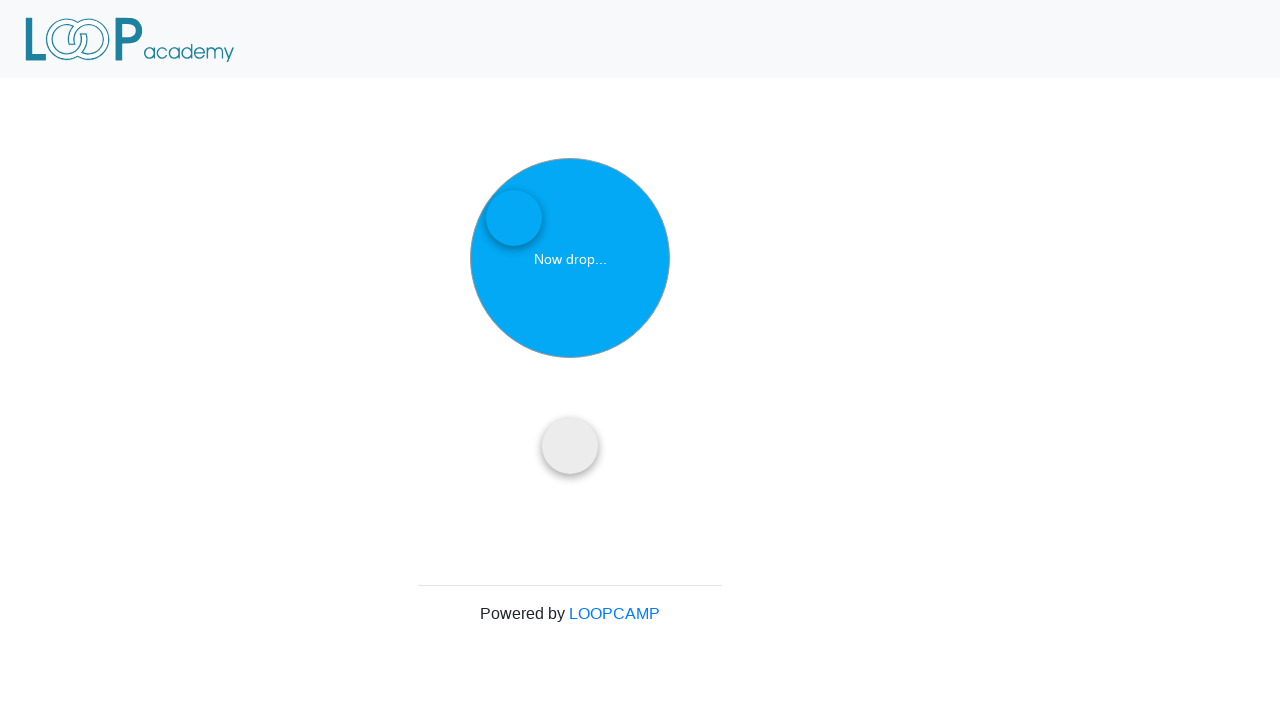

Waited 1 second for text to appear on big circle
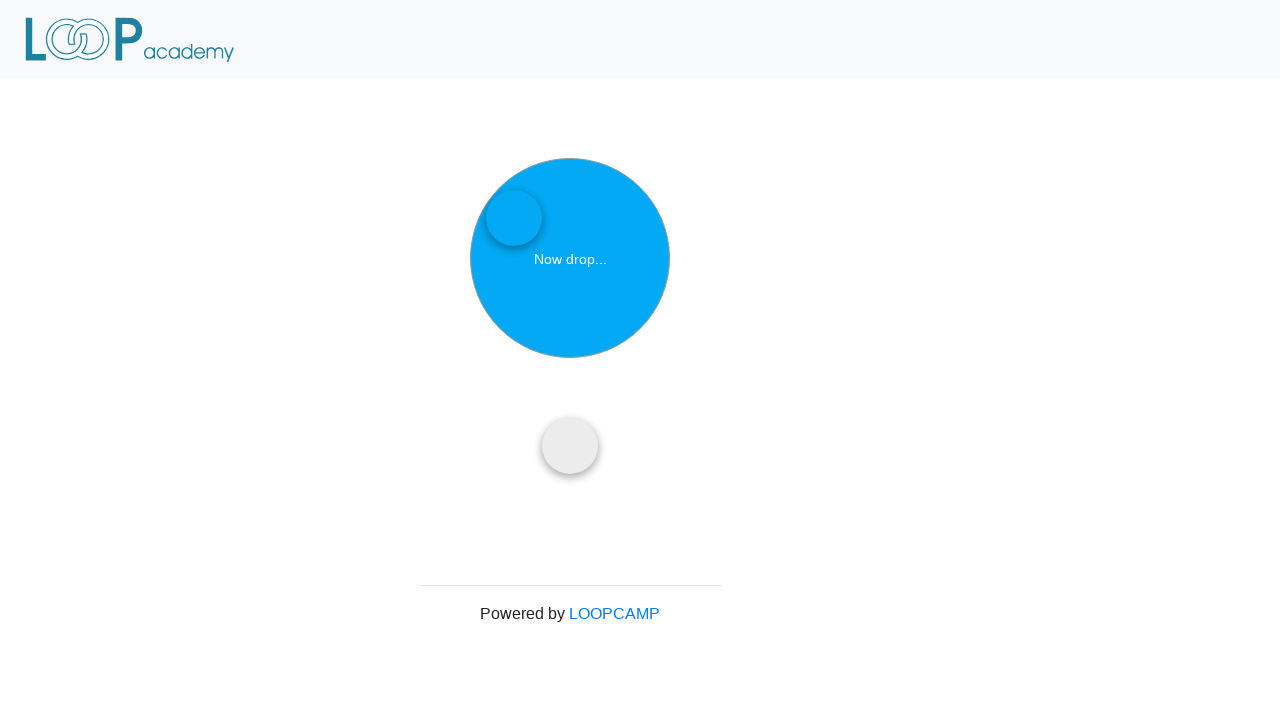

Verified big circle displays 'Now drop...' text while dragging
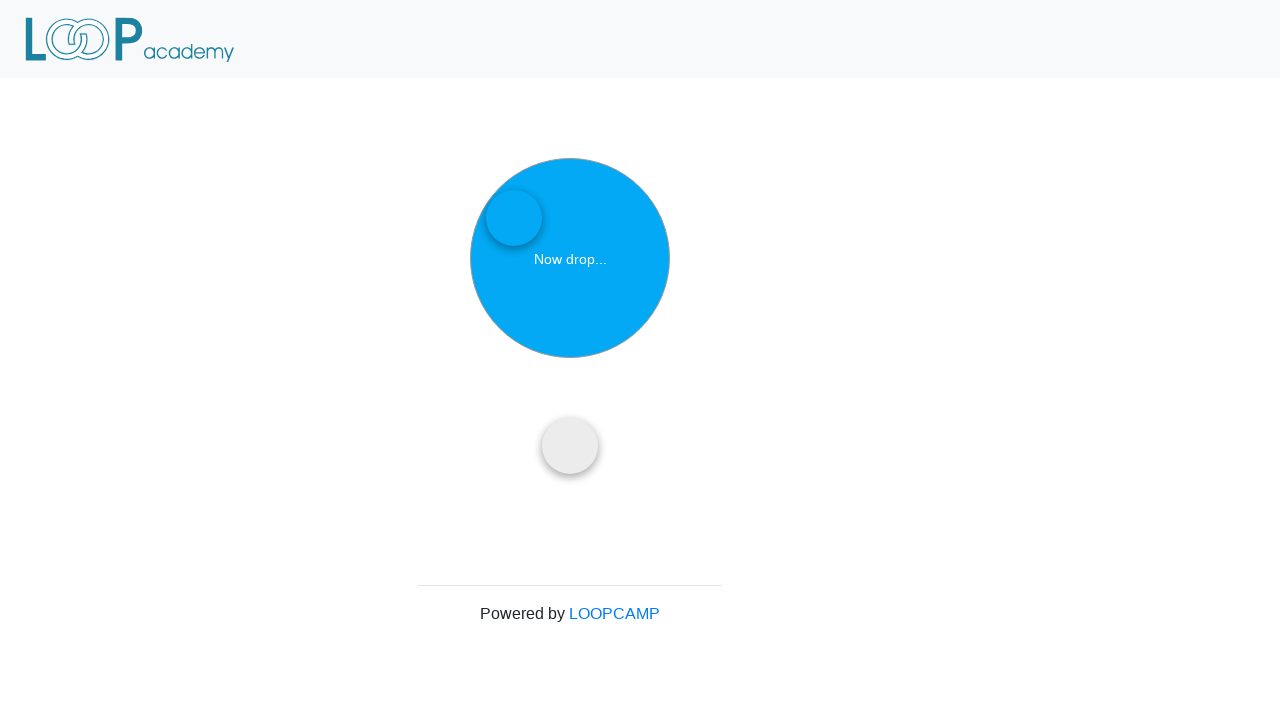

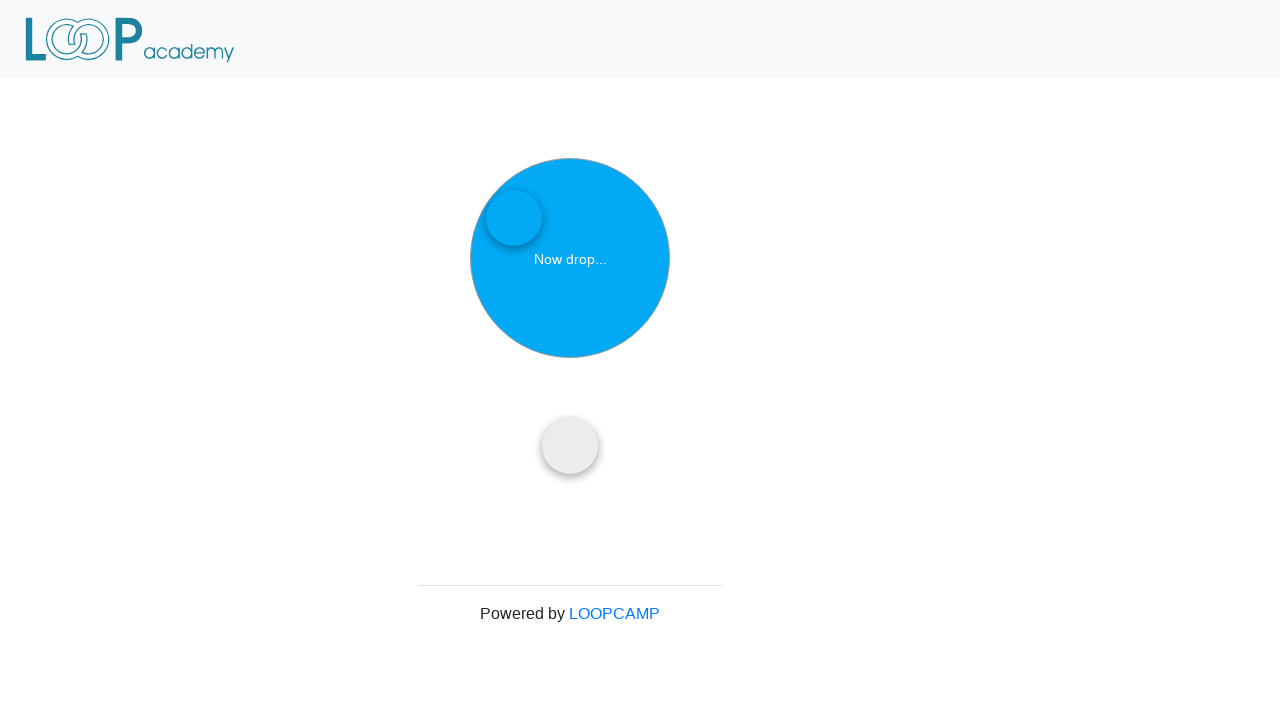